Solves a math captcha by extracting a value from an image attribute, calculating the result, and submitting the form with checkbox and radio button selections

Starting URL: http://suninjuly.github.io/get_attribute.html

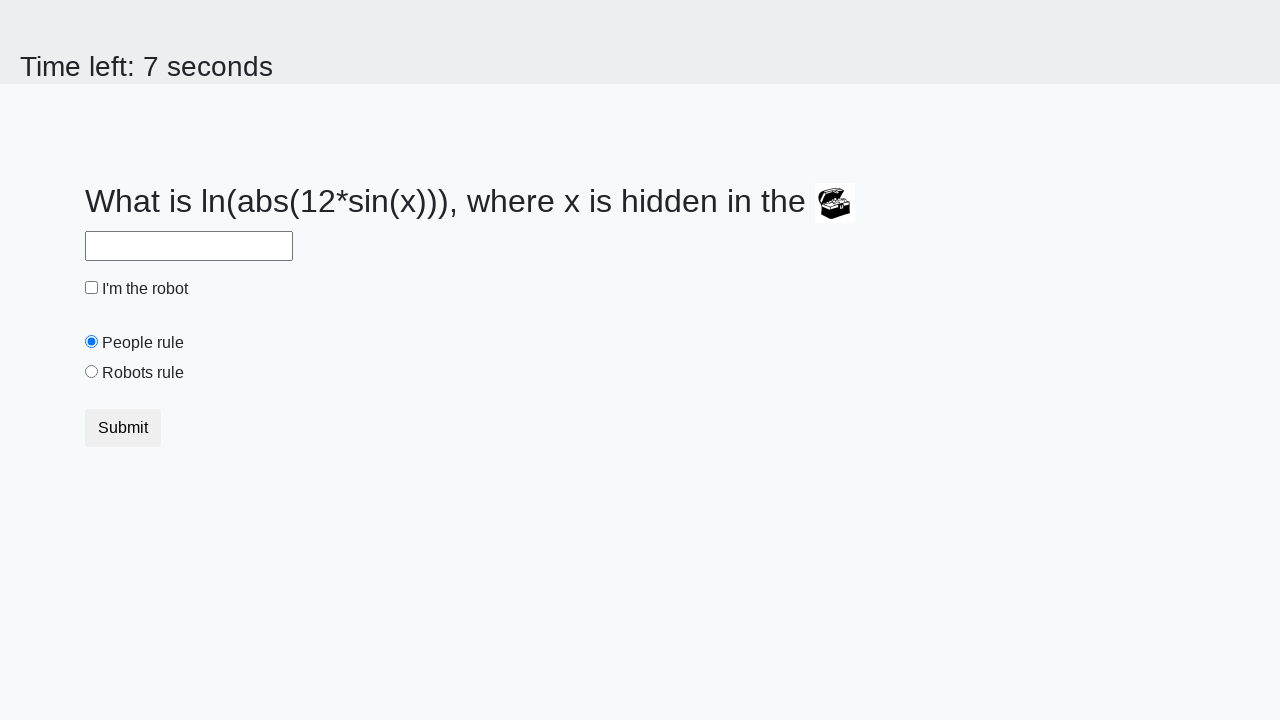

Located treasure image element
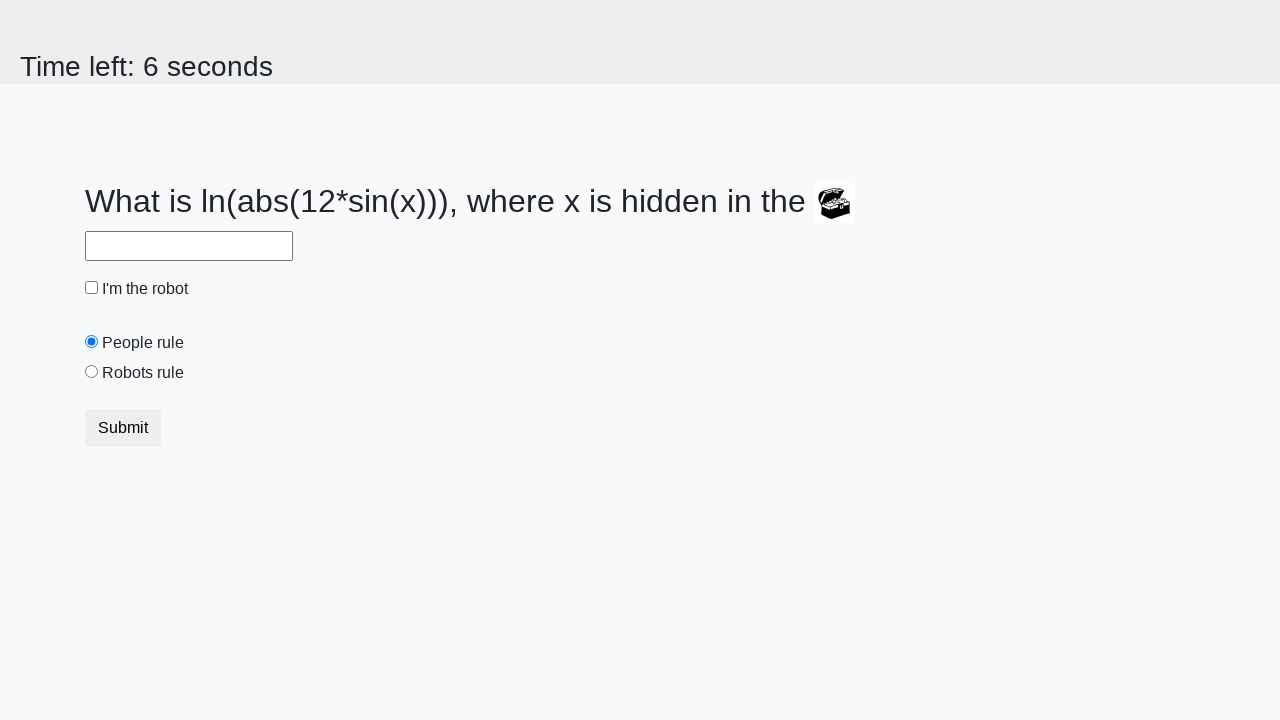

Extracted valuex attribute from treasure image
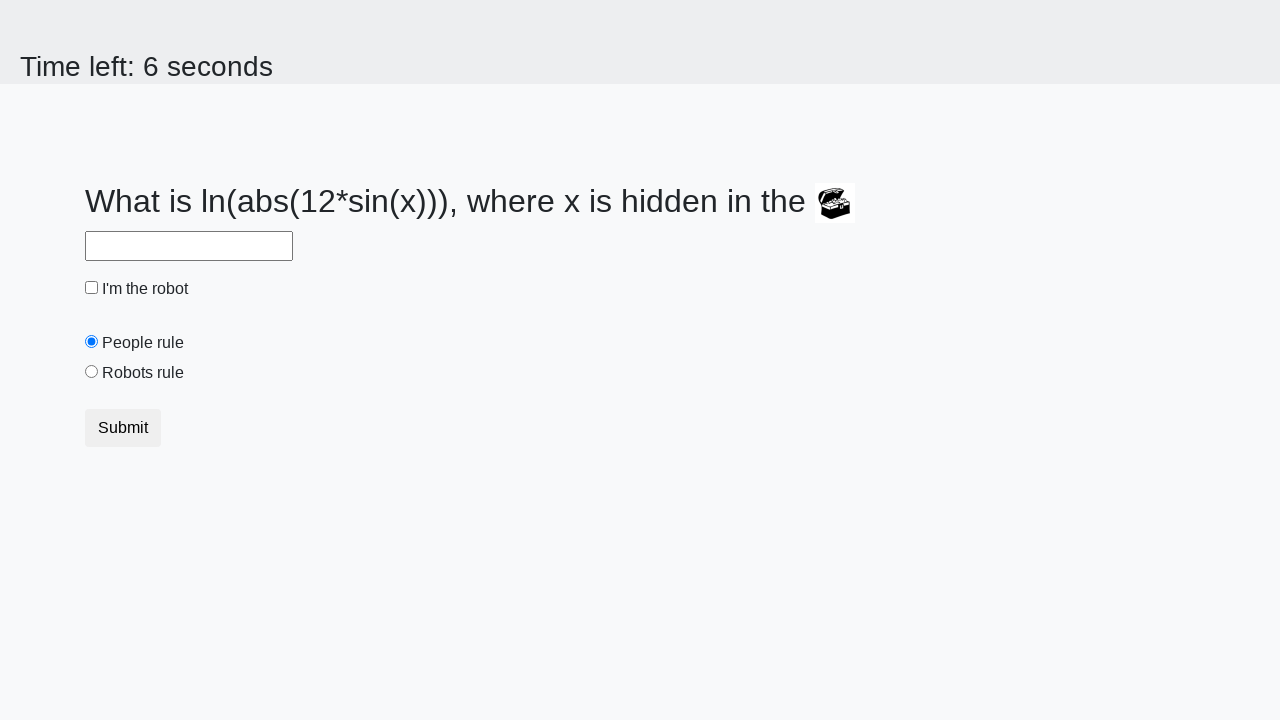

Calculated math captcha result using logarithm formula
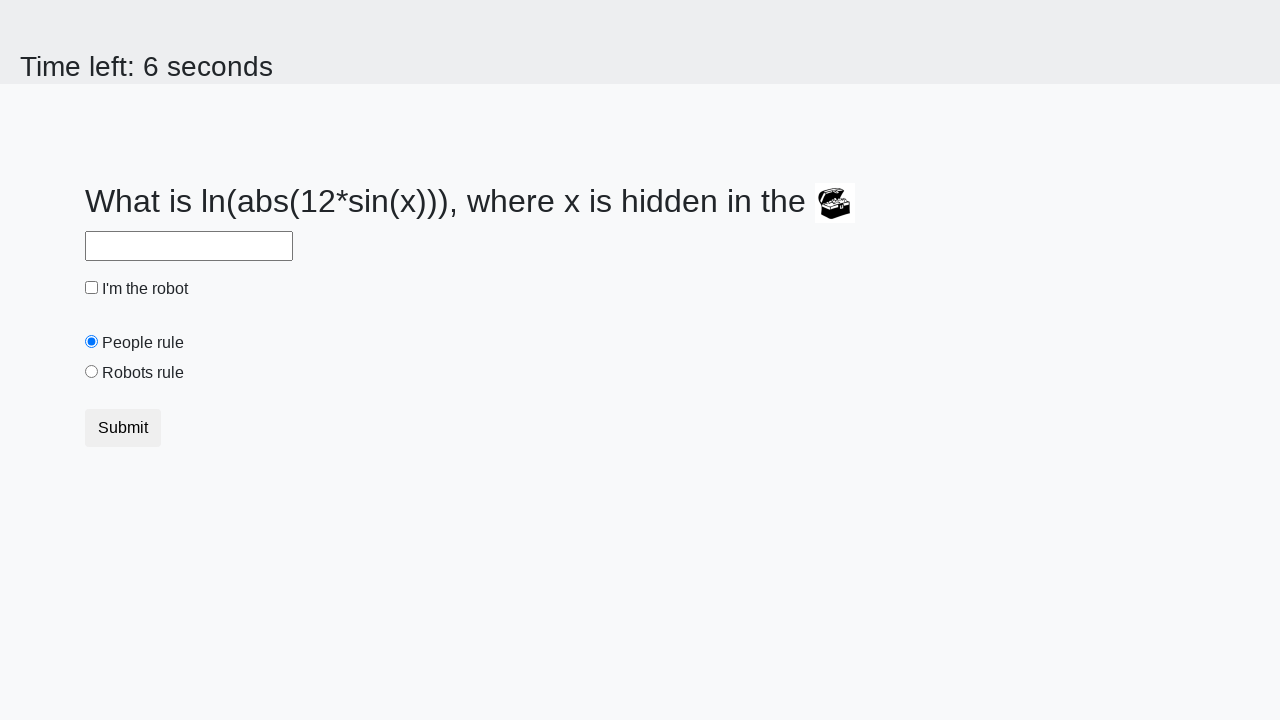

Filled answer field with calculated result on #answer
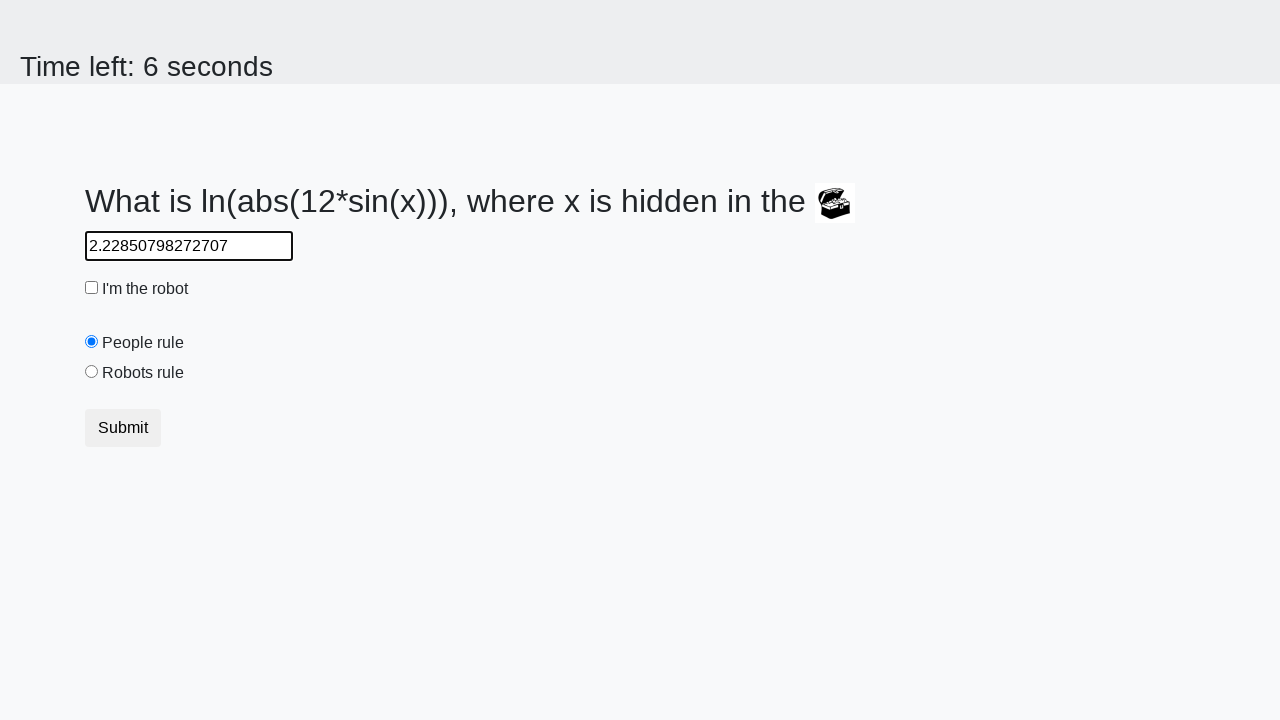

Checked robot checkbox at (92, 288) on #robotCheckbox
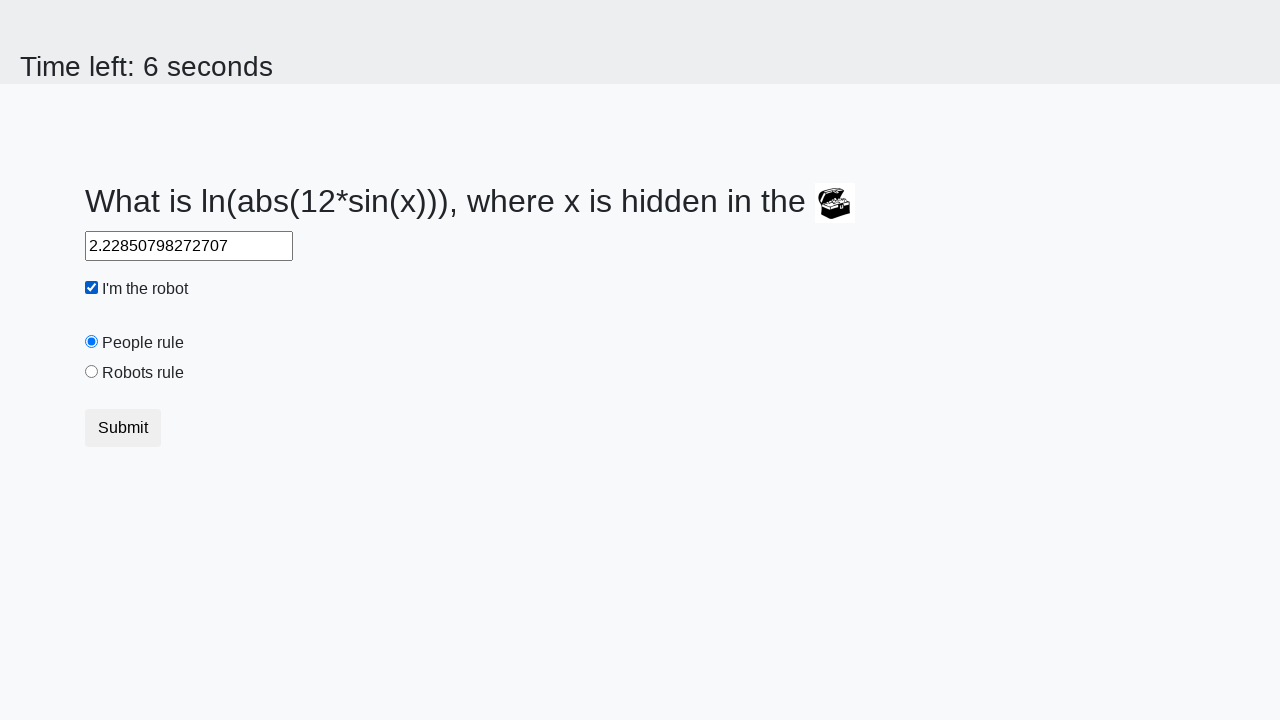

Selected robots rule radio button at (92, 372) on #robotsRule
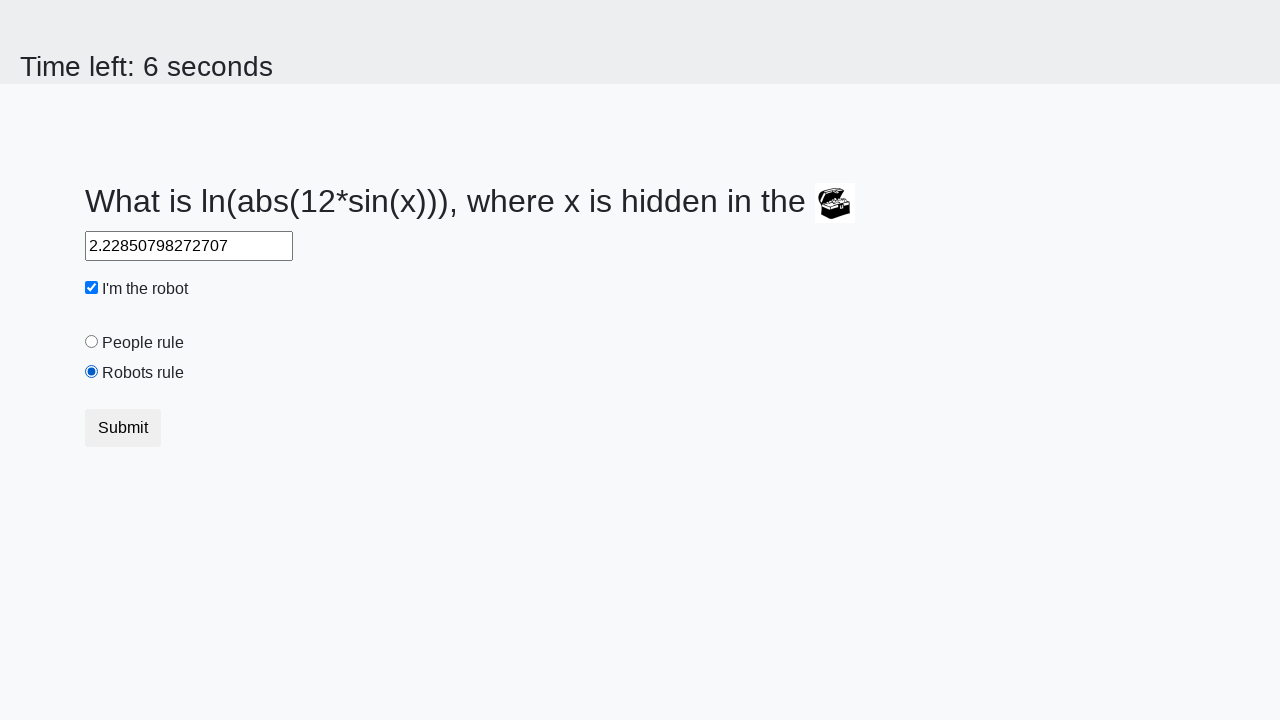

Submitted form by clicking submit button at (123, 428) on button.btn
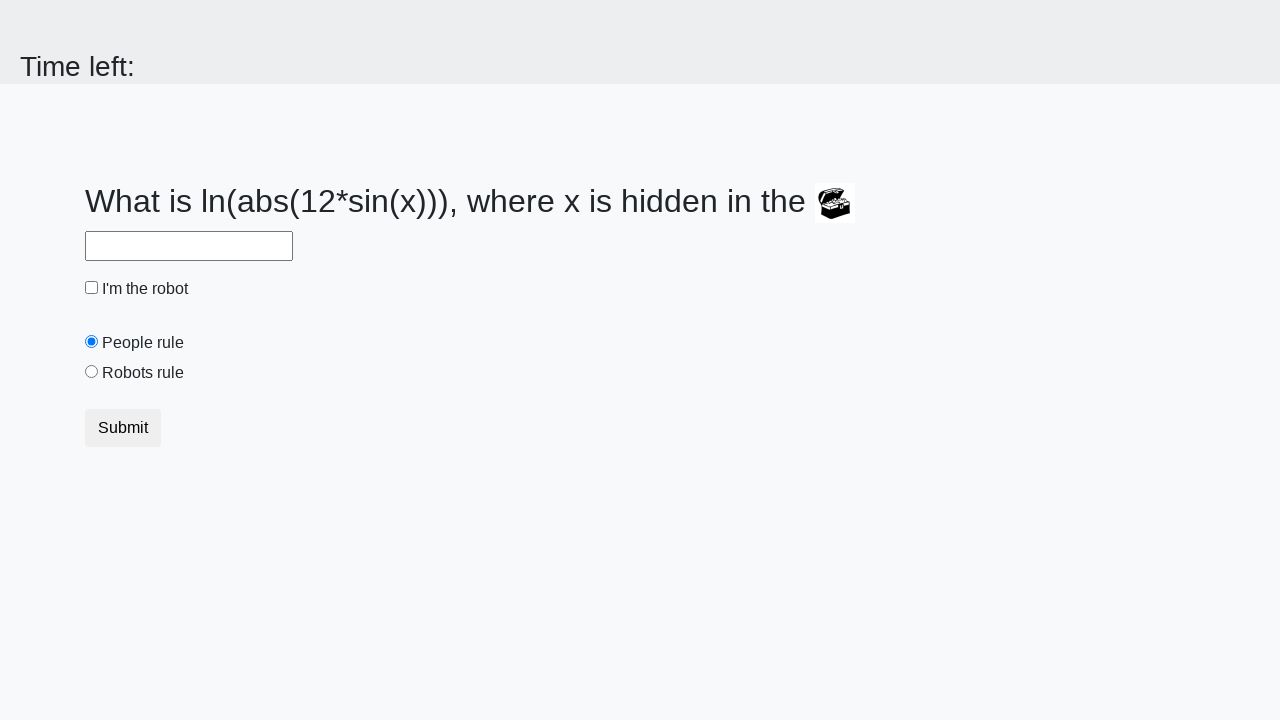

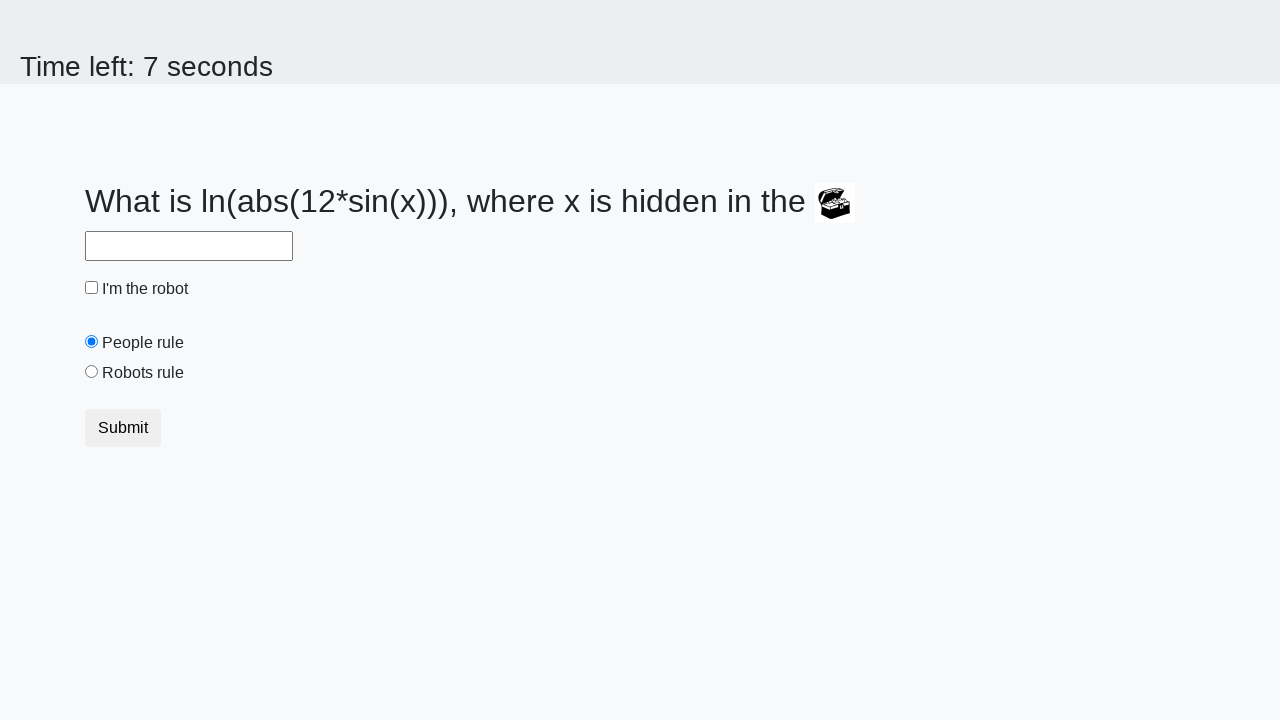